Tests setting the browser window to fullscreen mode

Starting URL: https://devqa.io/

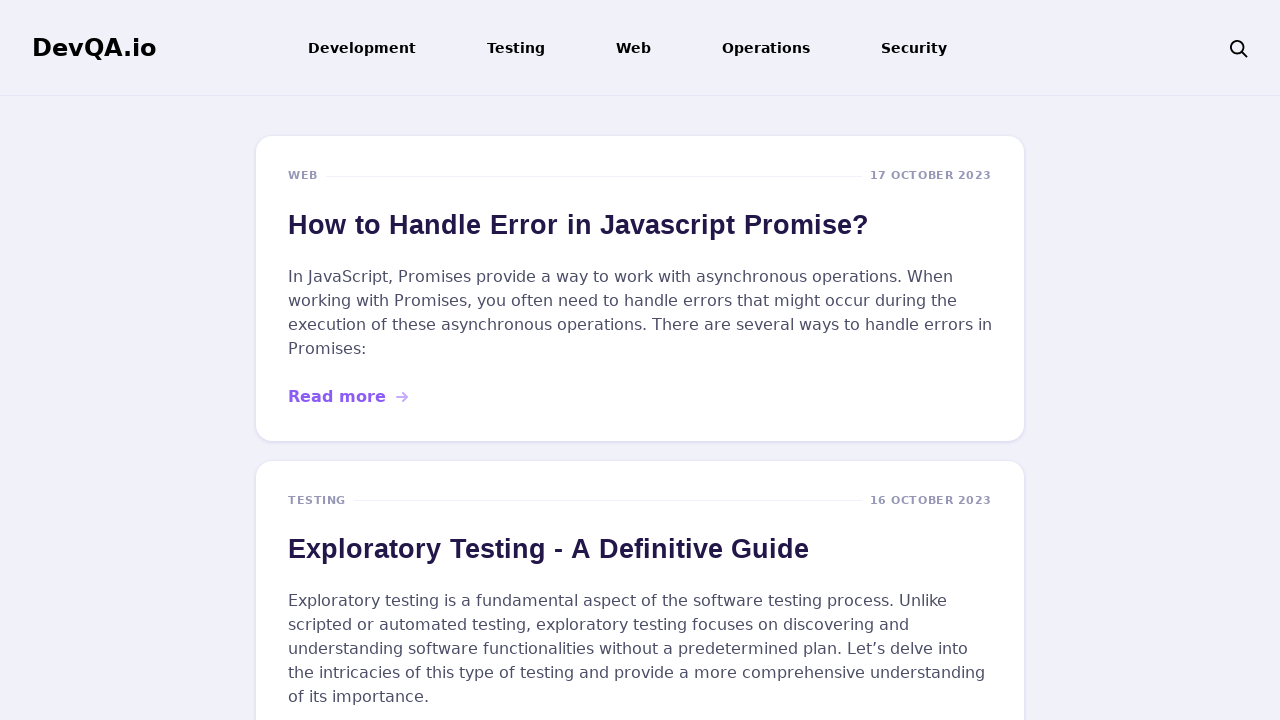

Set browser viewport to 1920x1080 fullscreen size
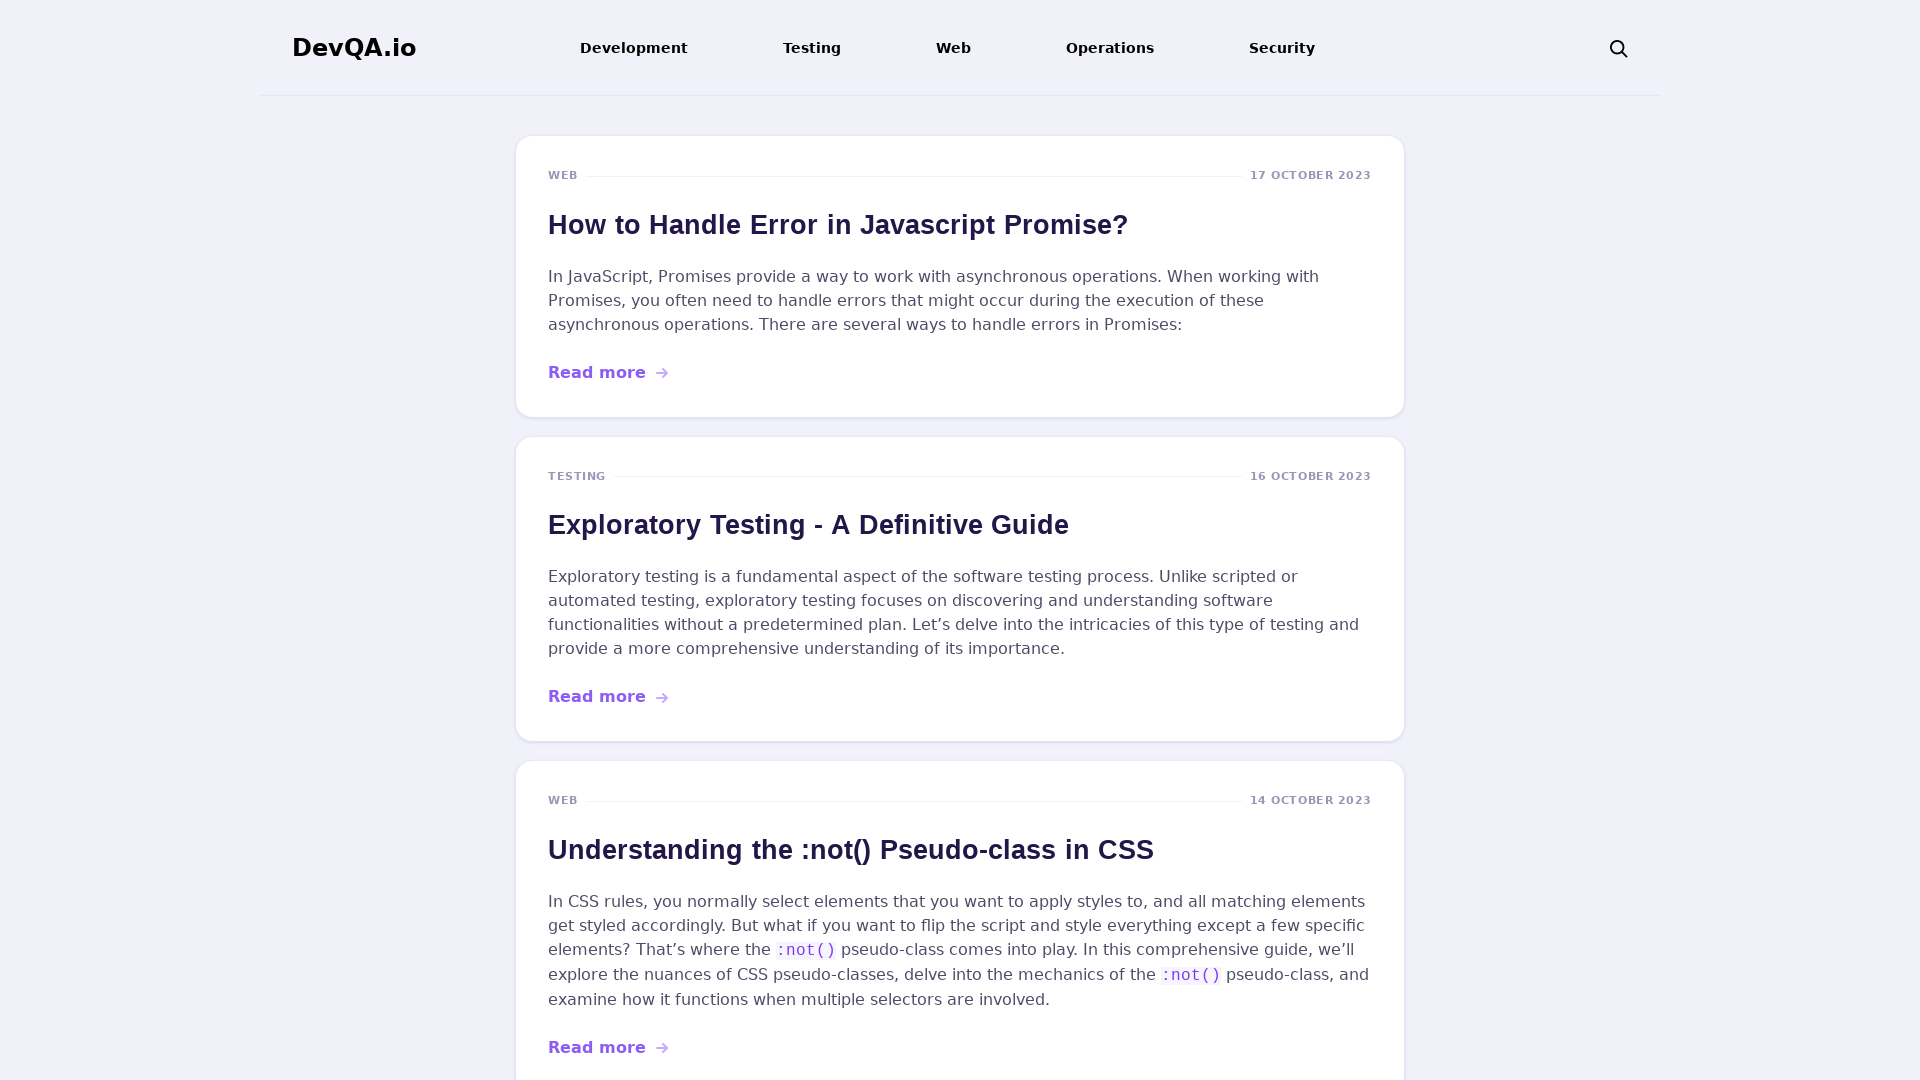

Page loaded and network idle state reached
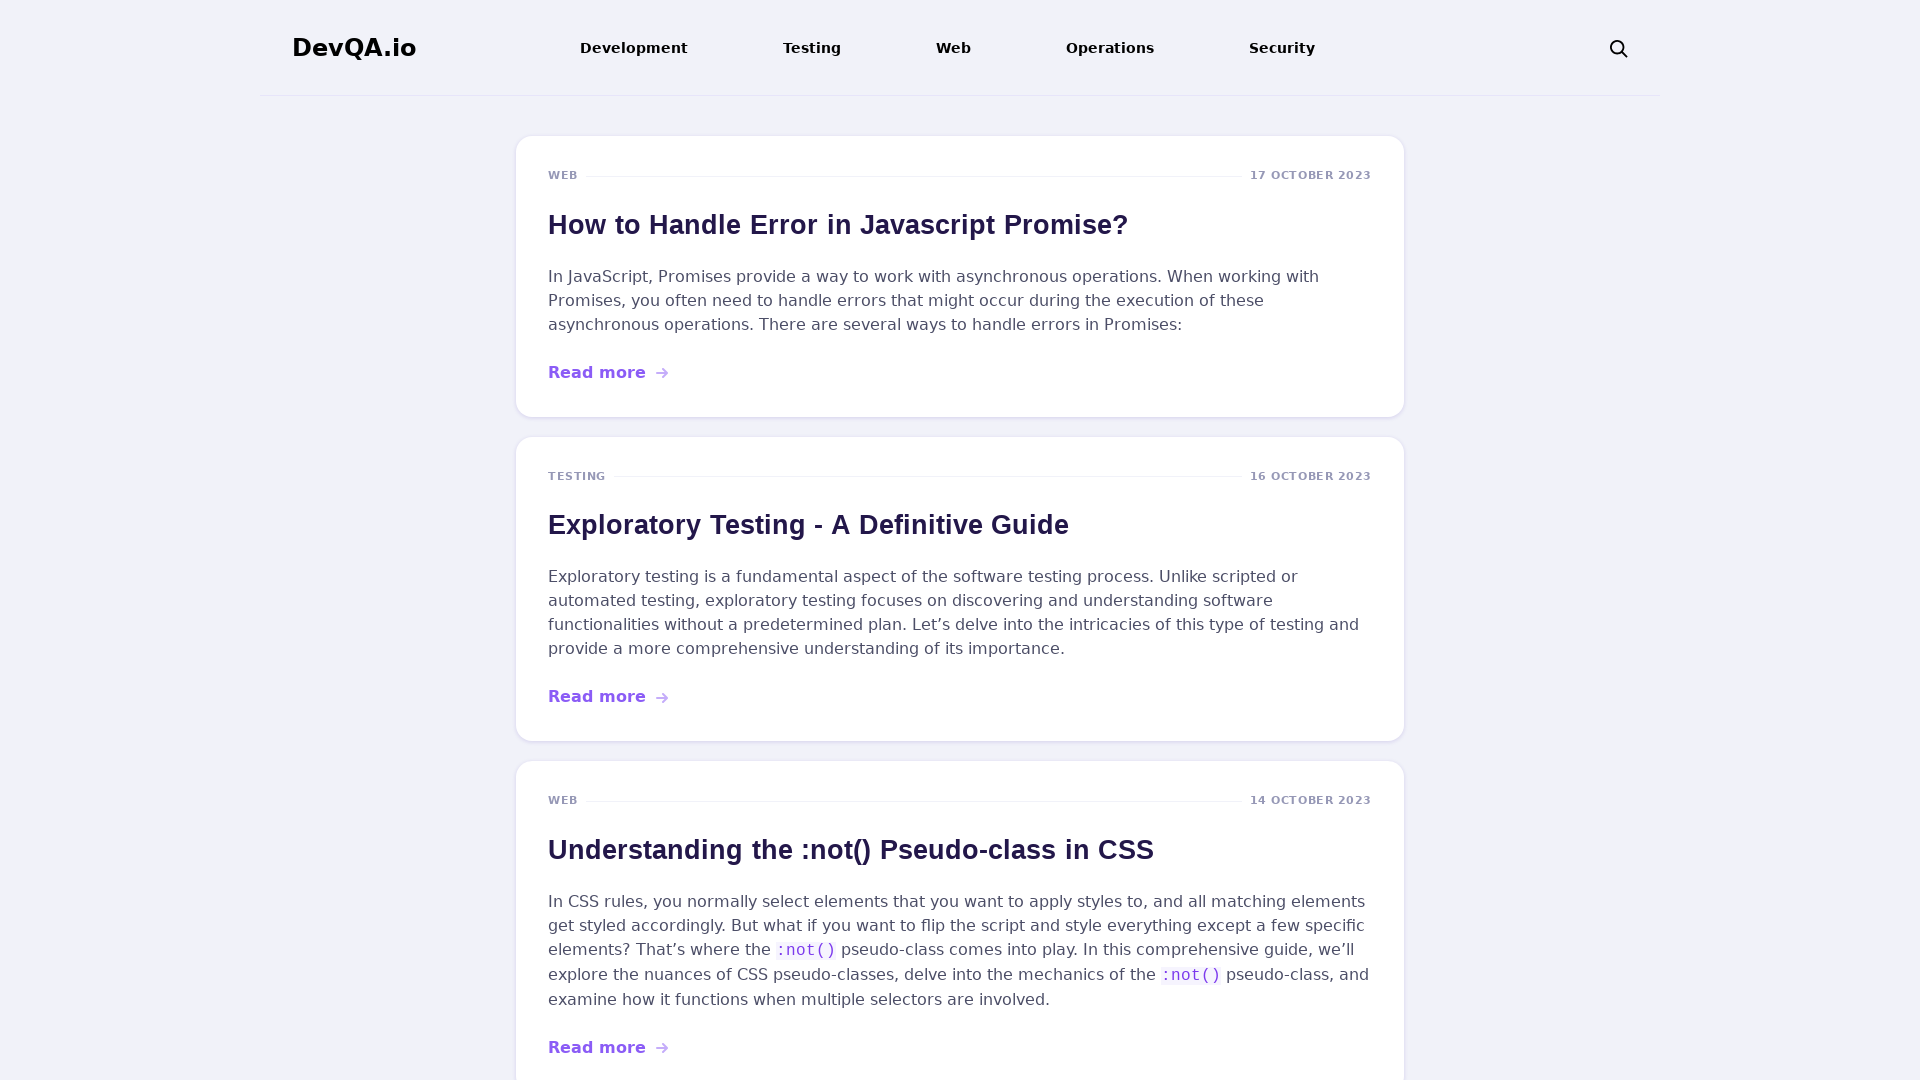

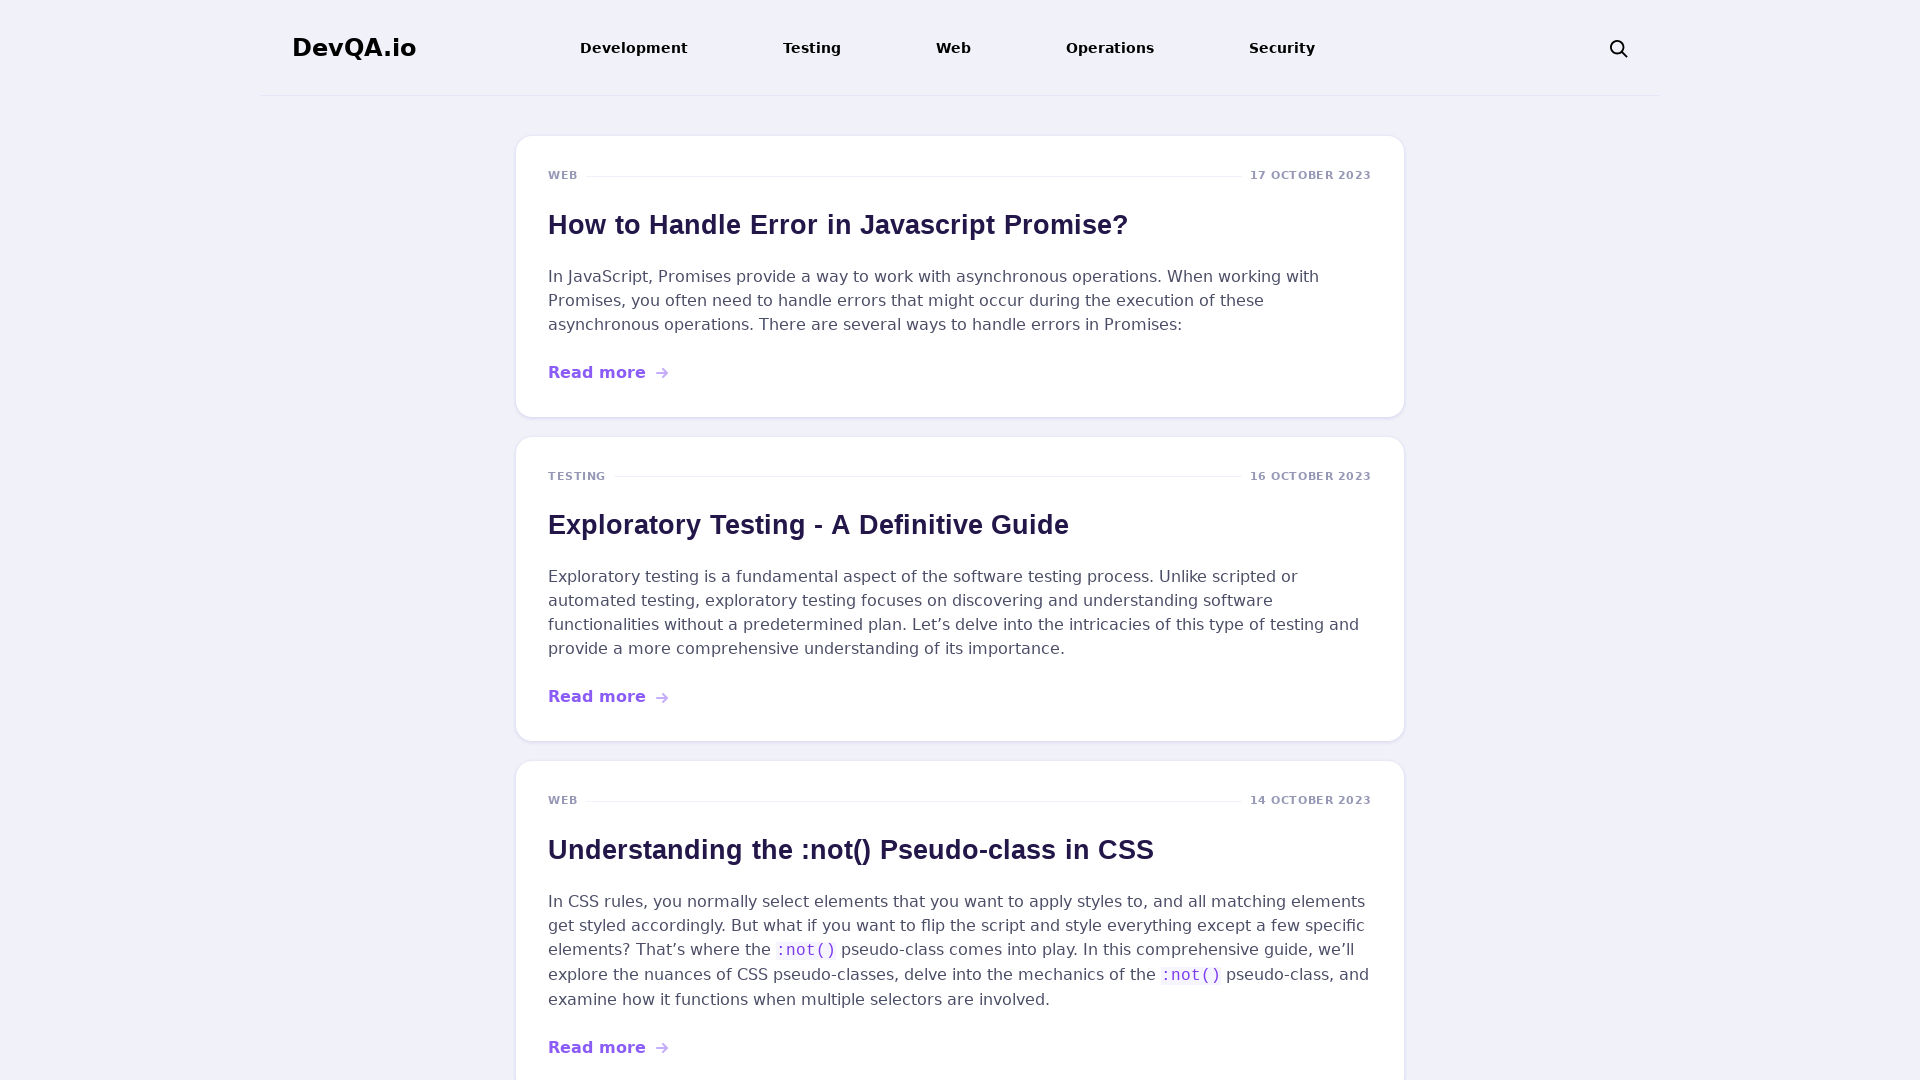